Tests navigation by clicking the 'A/B Testing' link on The Internet Herokuapp homepage and verifies the page header on the resulting page.

Starting URL: https://the-internet.herokuapp.com/

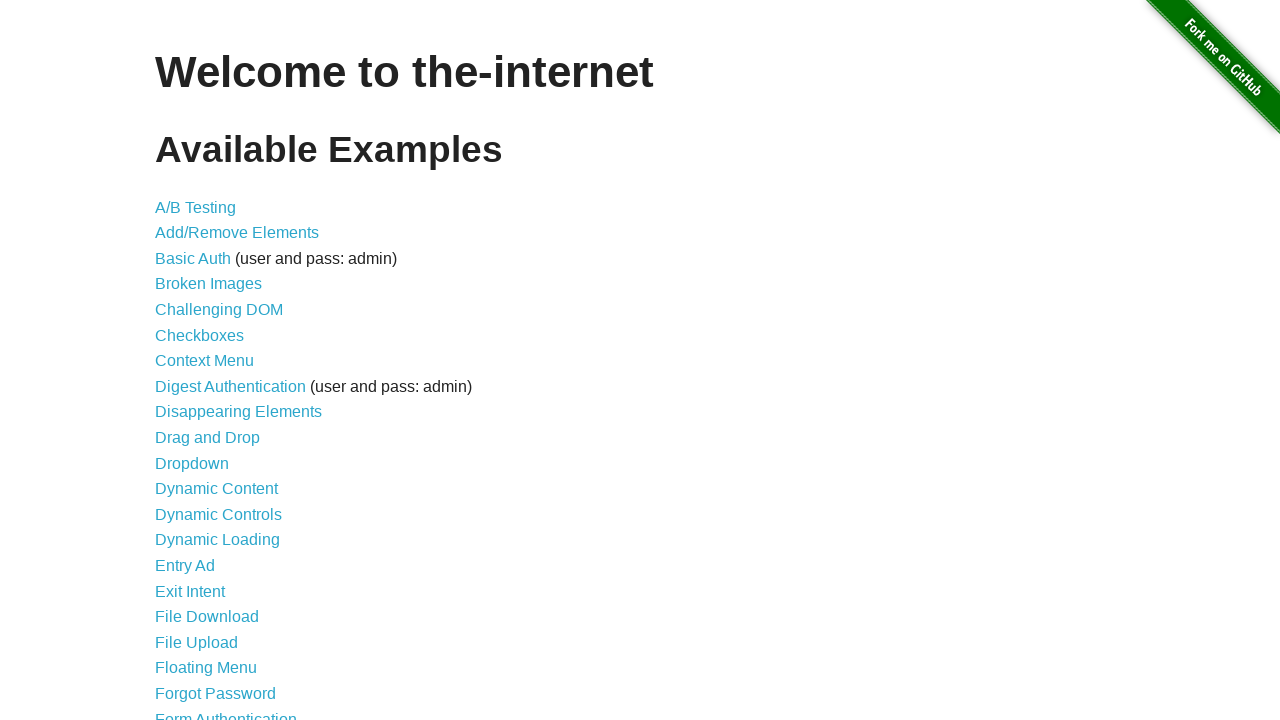

Clicked the 'A/B Testing' link on the homepage at (196, 207) on internal:text="A/B Testing"i
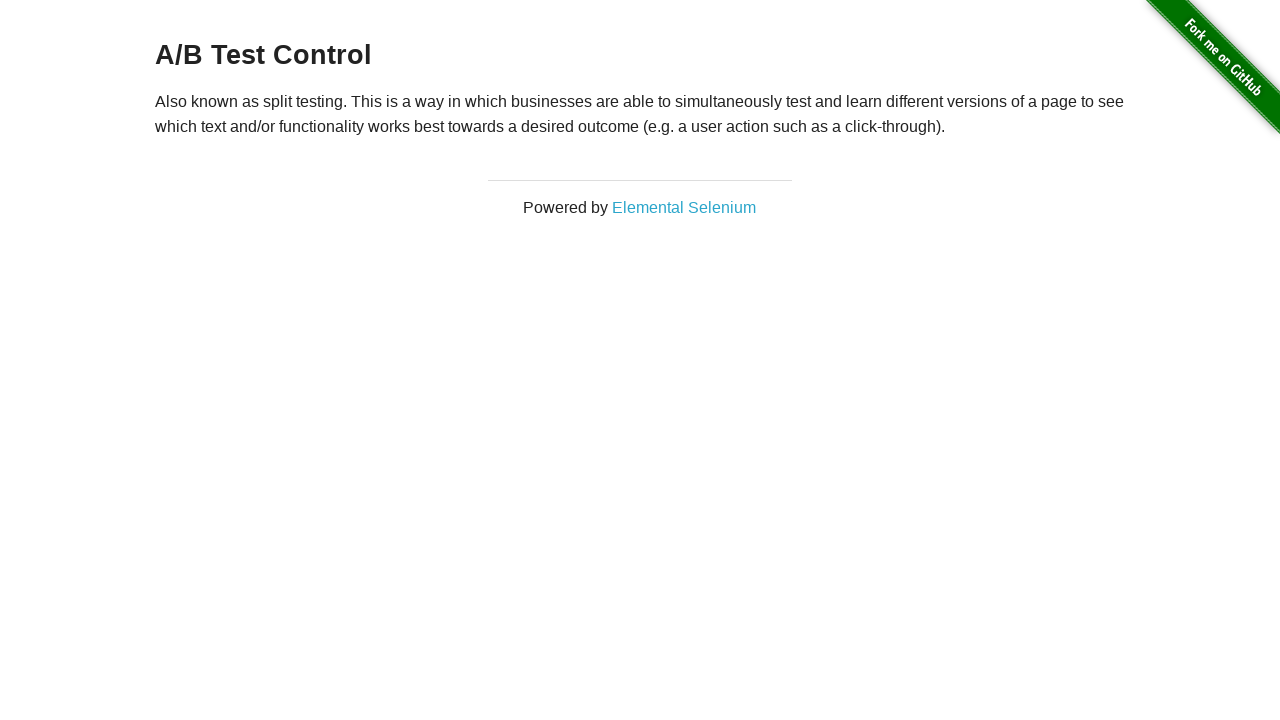

Header h3 element loaded and is visible
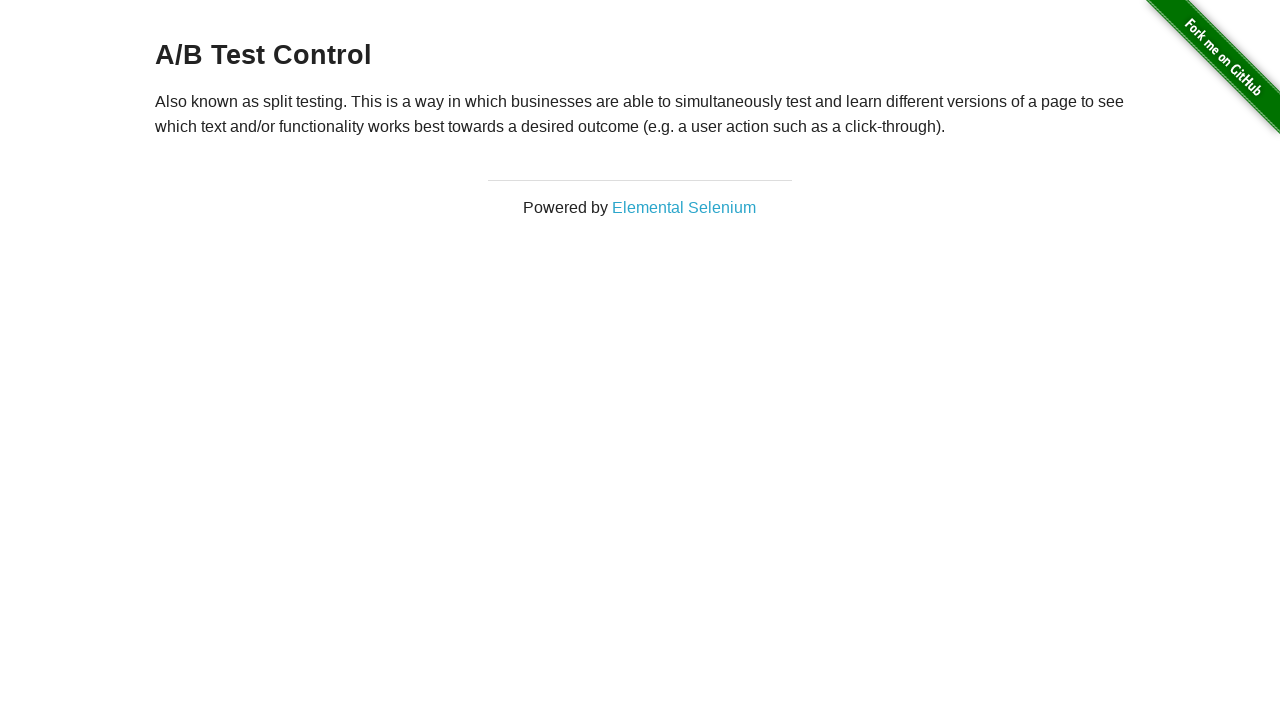

Verified page header matches expected A/B test header text
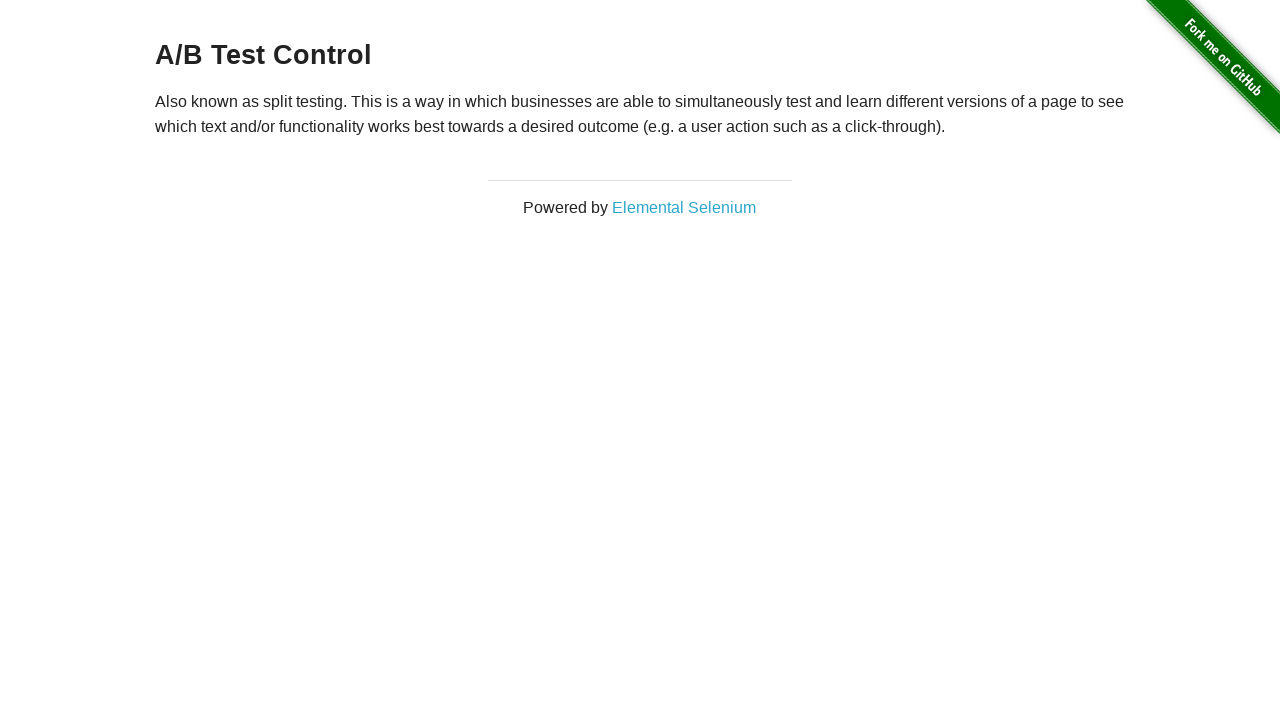

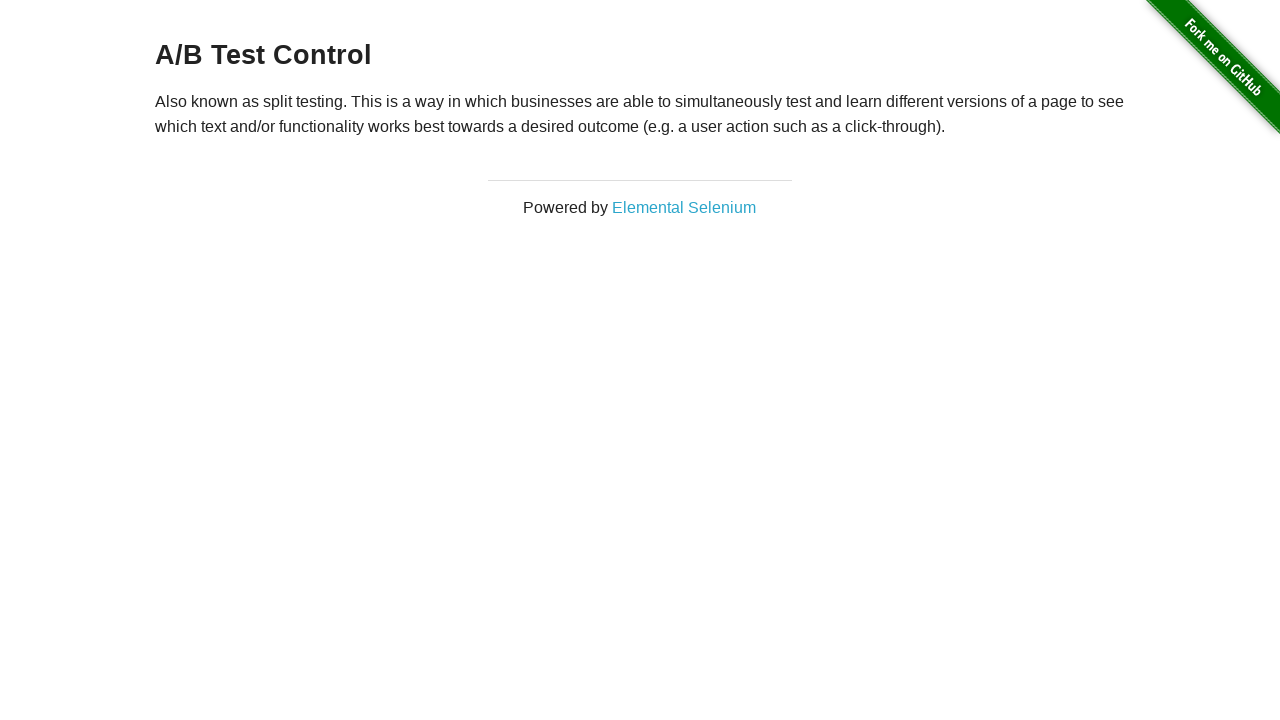